Tests context menu functionality by right-clicking on a designated area, verifying alert text, and navigating to a linked page

Starting URL: https://the-internet.herokuapp.com/context_menu

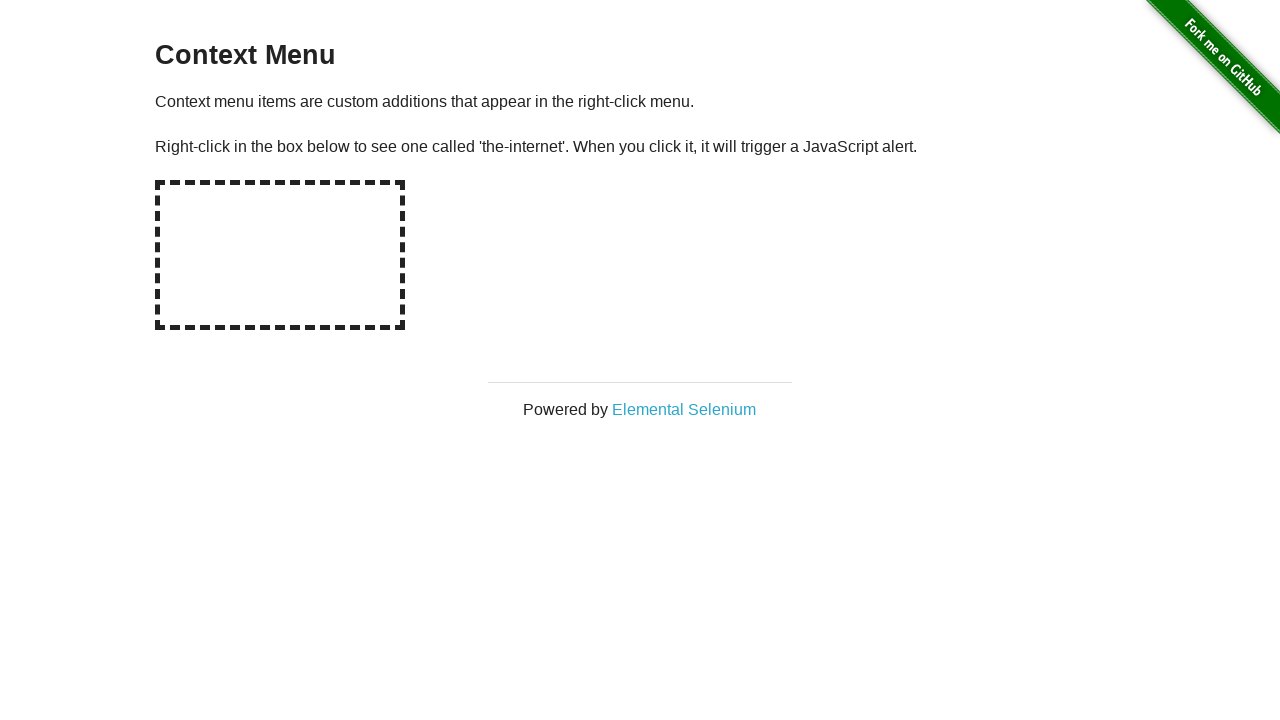

Right-clicked on the hot spot area to open context menu at (280, 255) on #hot-spot
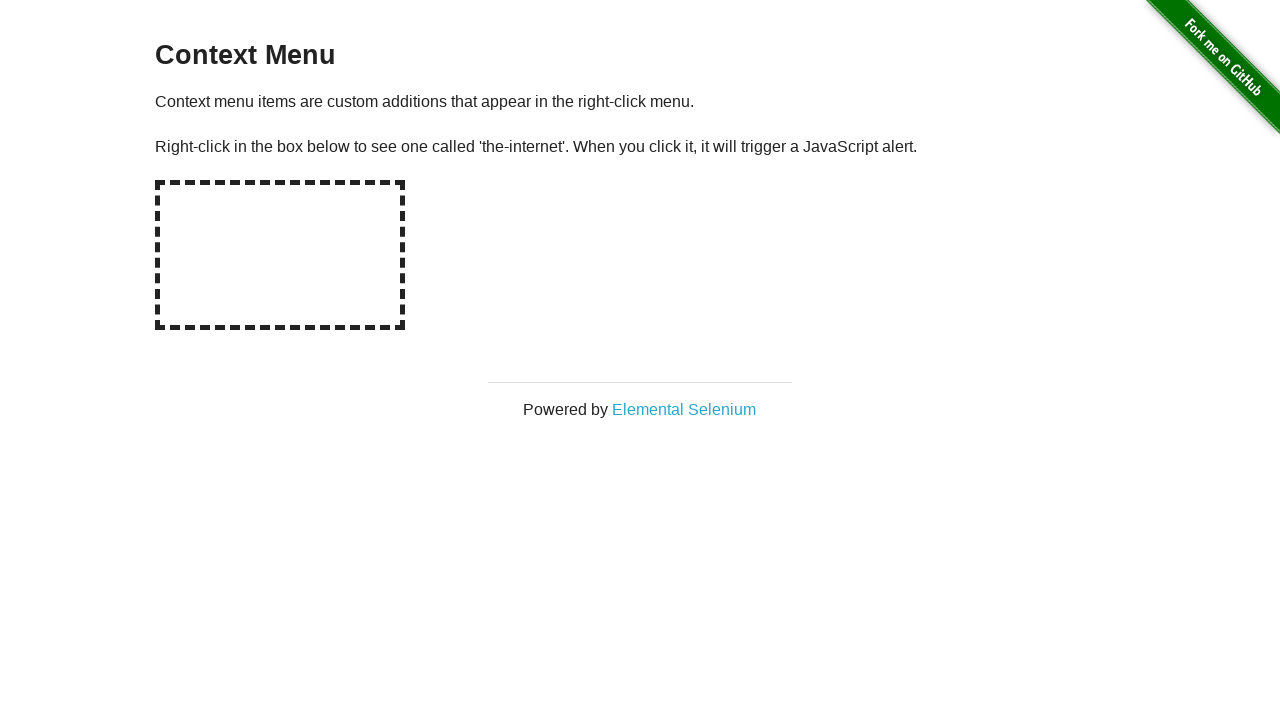

Set up dialog handler to accept alerts
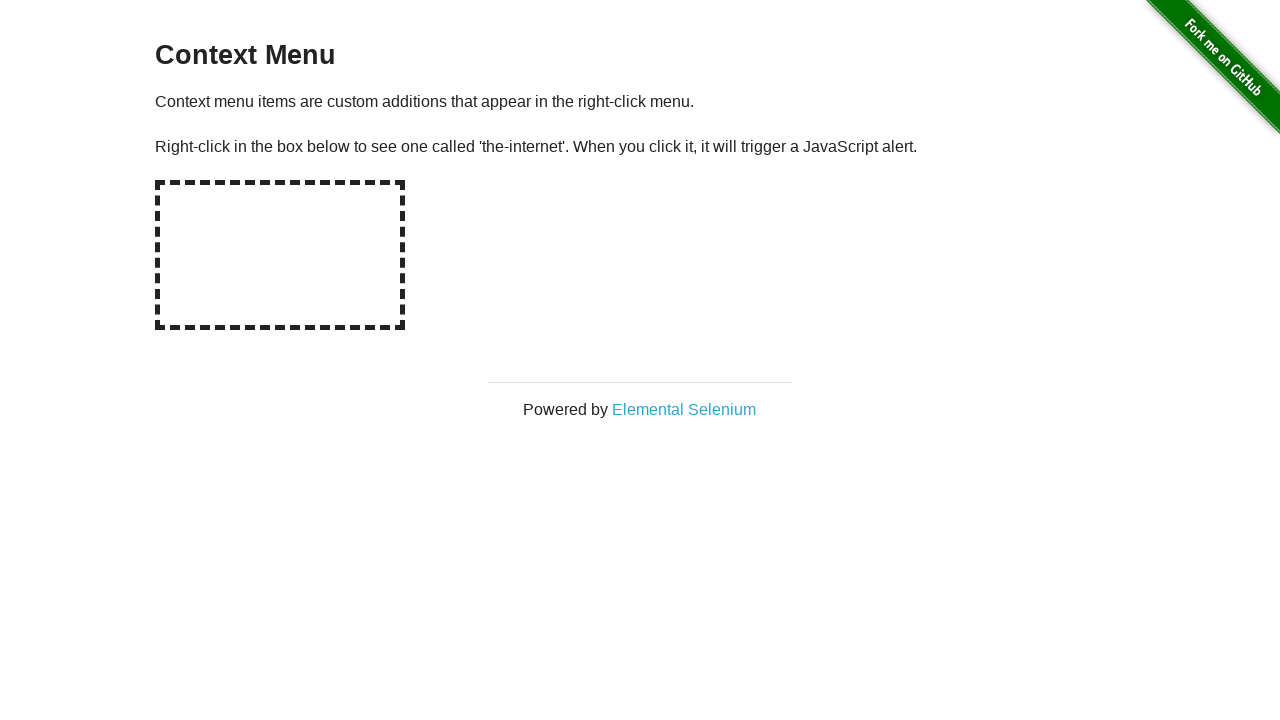

Clicked on Elemental Selenium link from context menu at (684, 409) on text='Elemental Selenium'
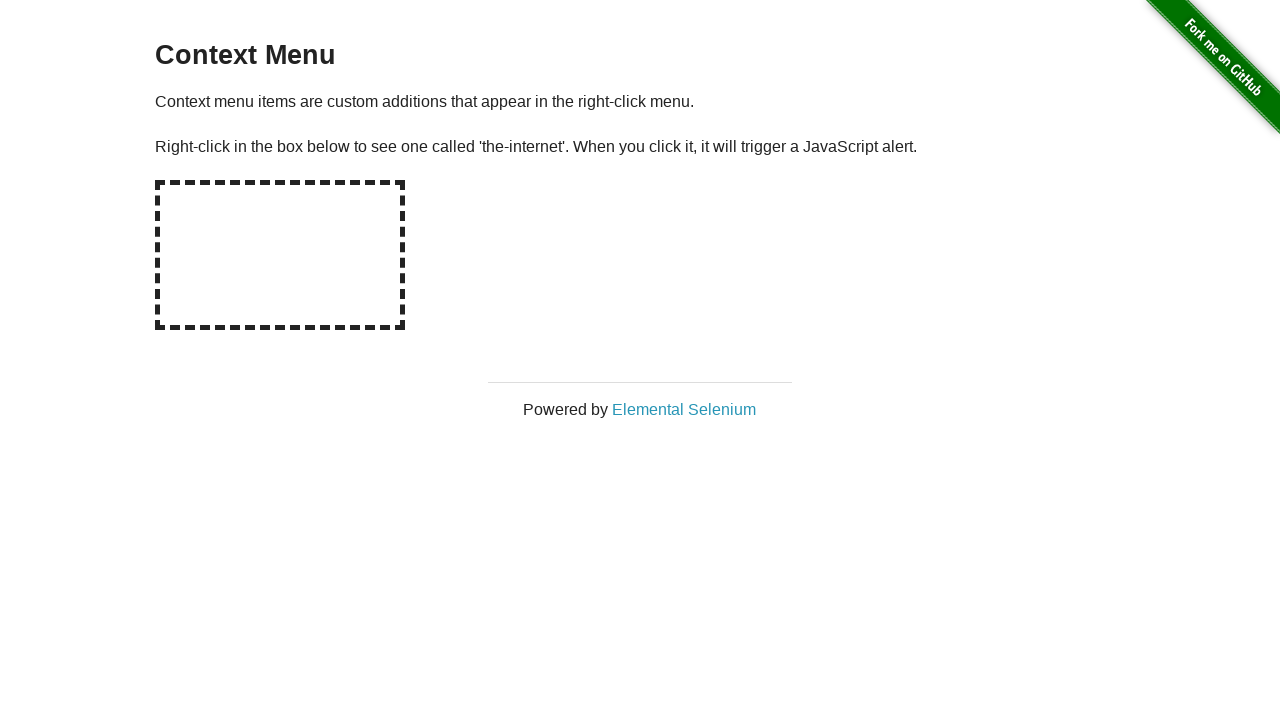

Clicked Elemental Selenium link and new page started loading at (684, 409) on text='Elemental Selenium'
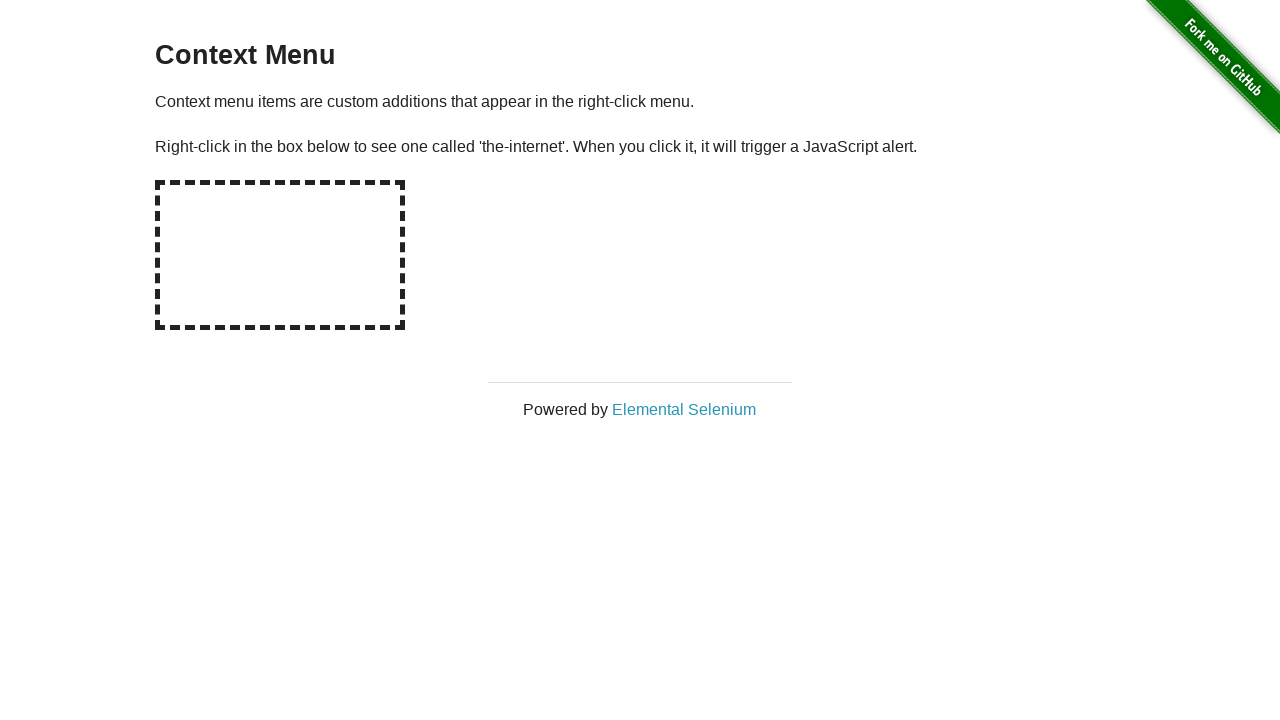

Captured reference to the newly opened page
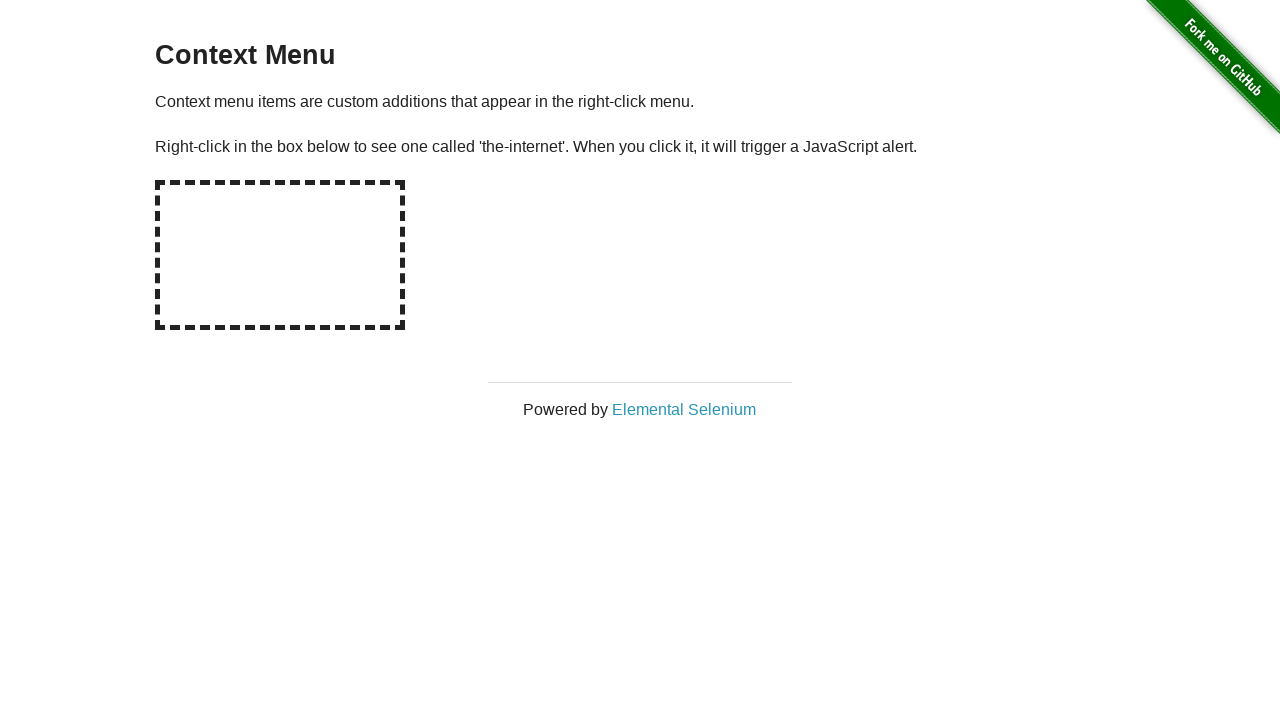

Waited for h1 heading to load on new page
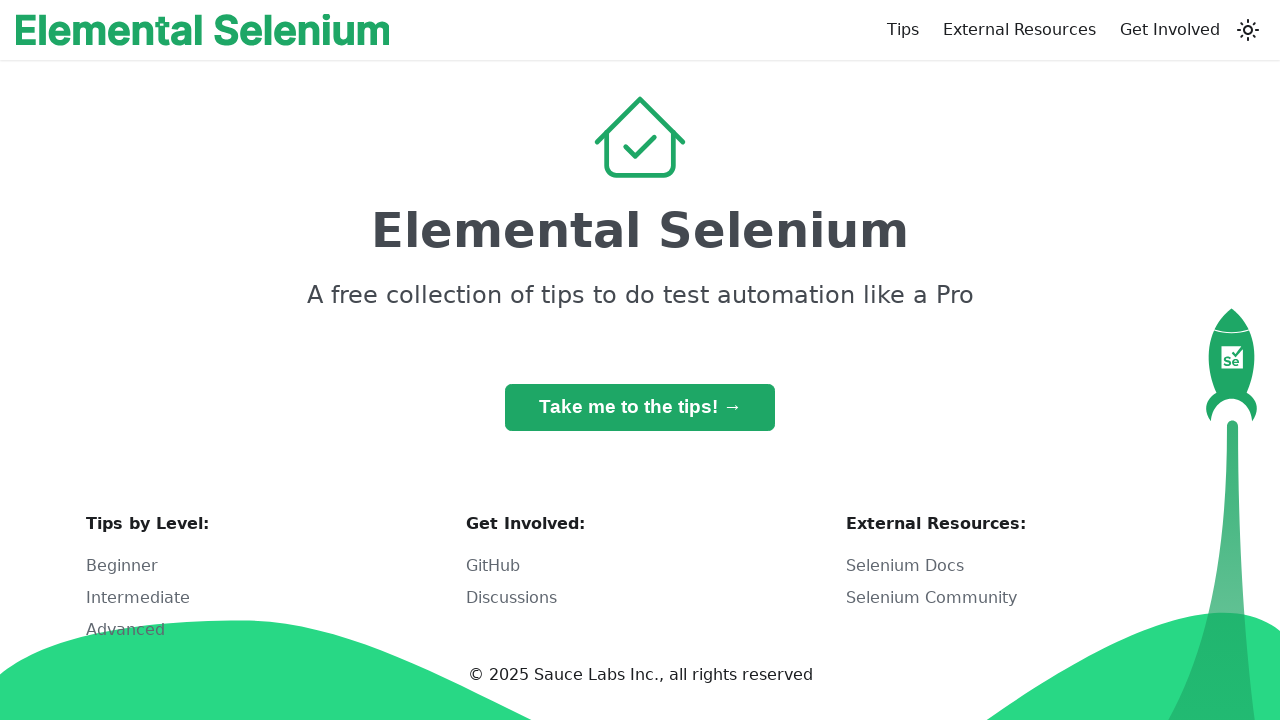

Verified h1 text content matches 'Elemental Selenium'
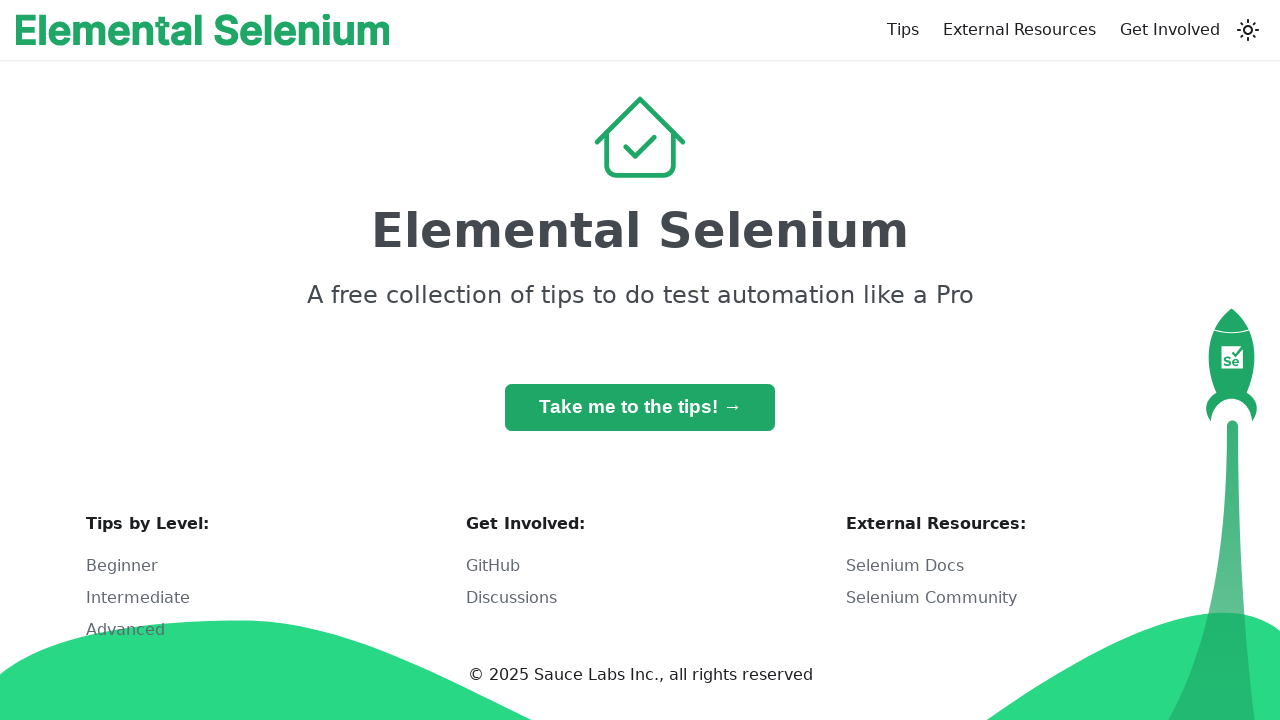

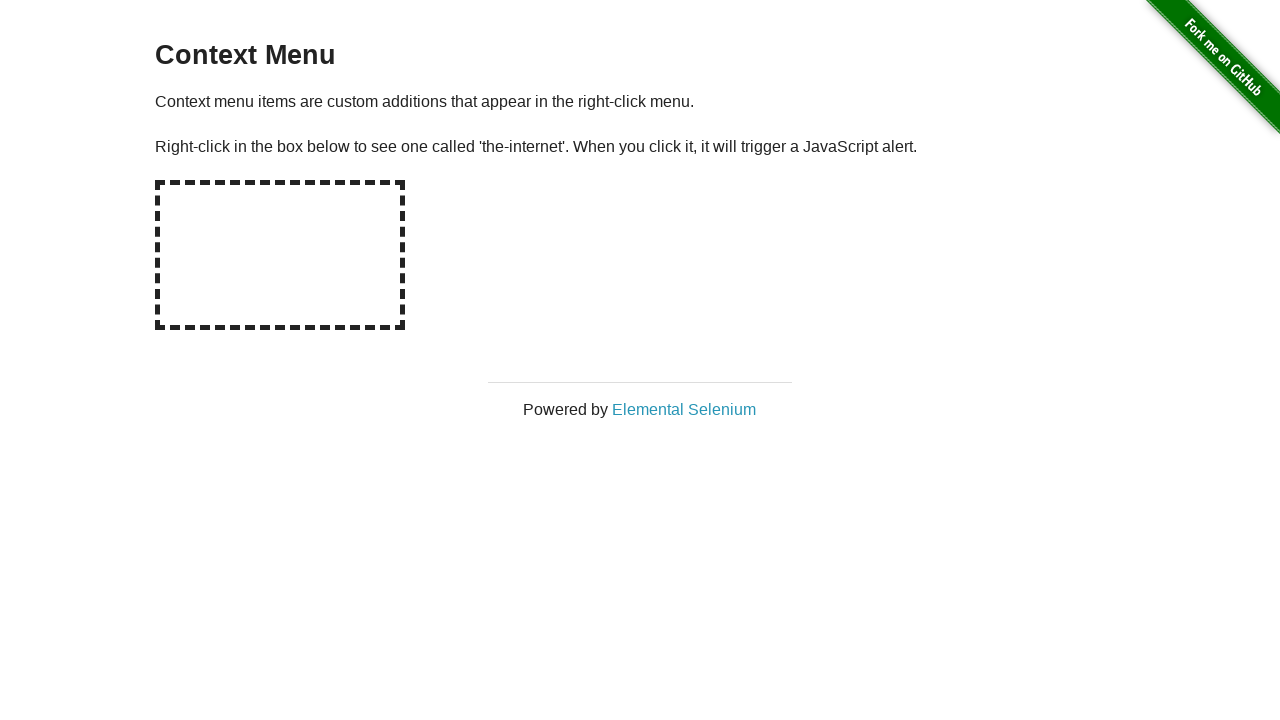